Tests flight booking functionality by selecting country, trip type, cities, checkboxes, passenger count, currency and submitting the search form

Starting URL: https://rahulshettyacademy.com/dropdownsPractise/#

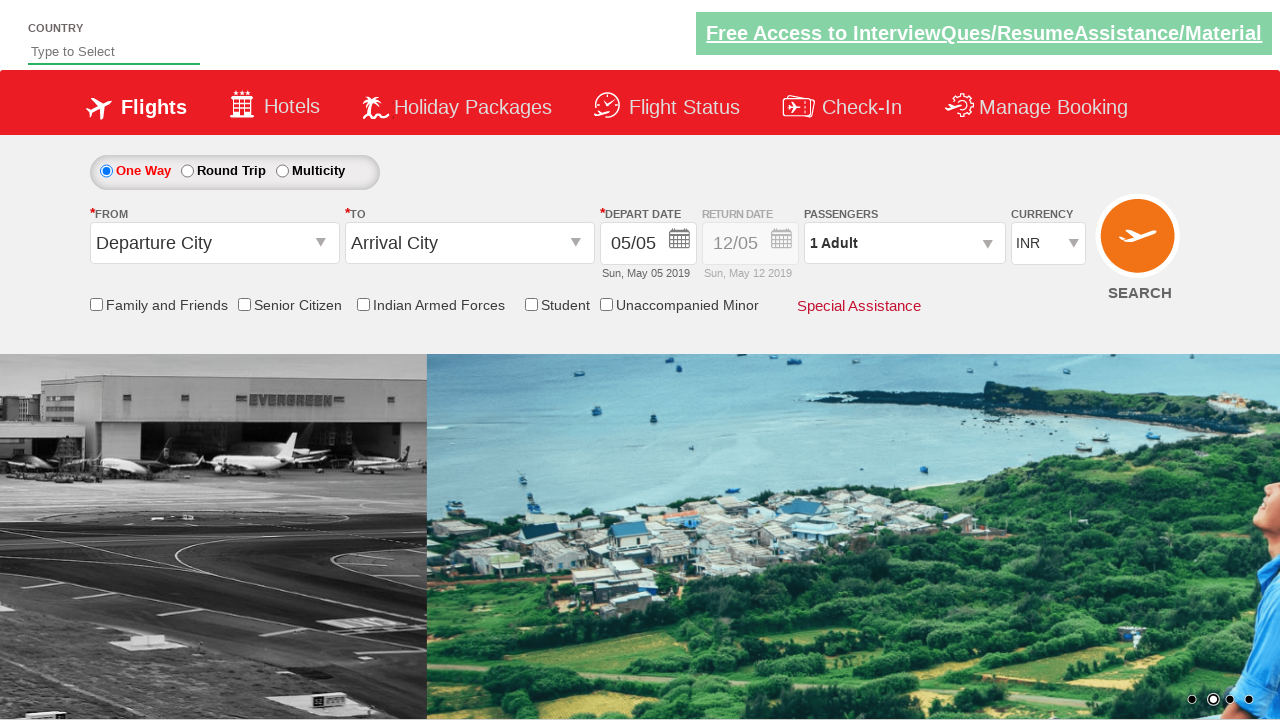

Filled autosuggest field with 'ind' on #autosuggest
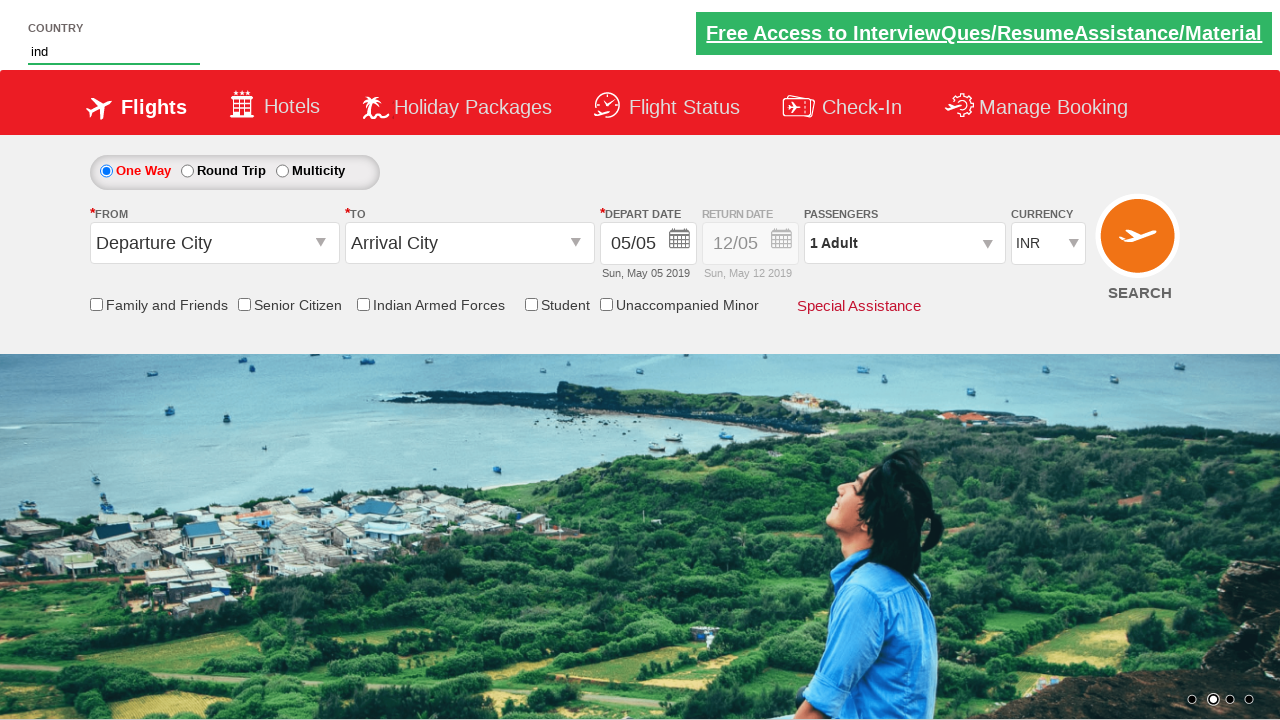

Waited 3 seconds for dropdown options to appear
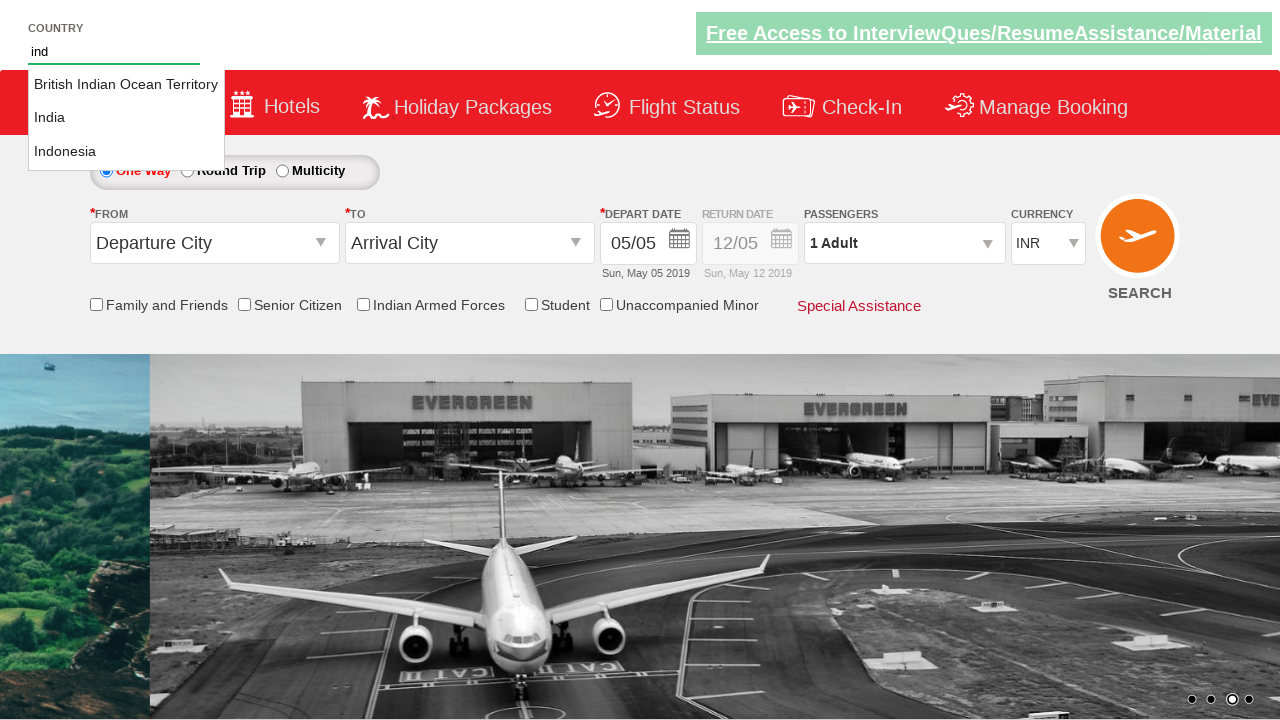

Retrieved all dropdown options from autosuggest
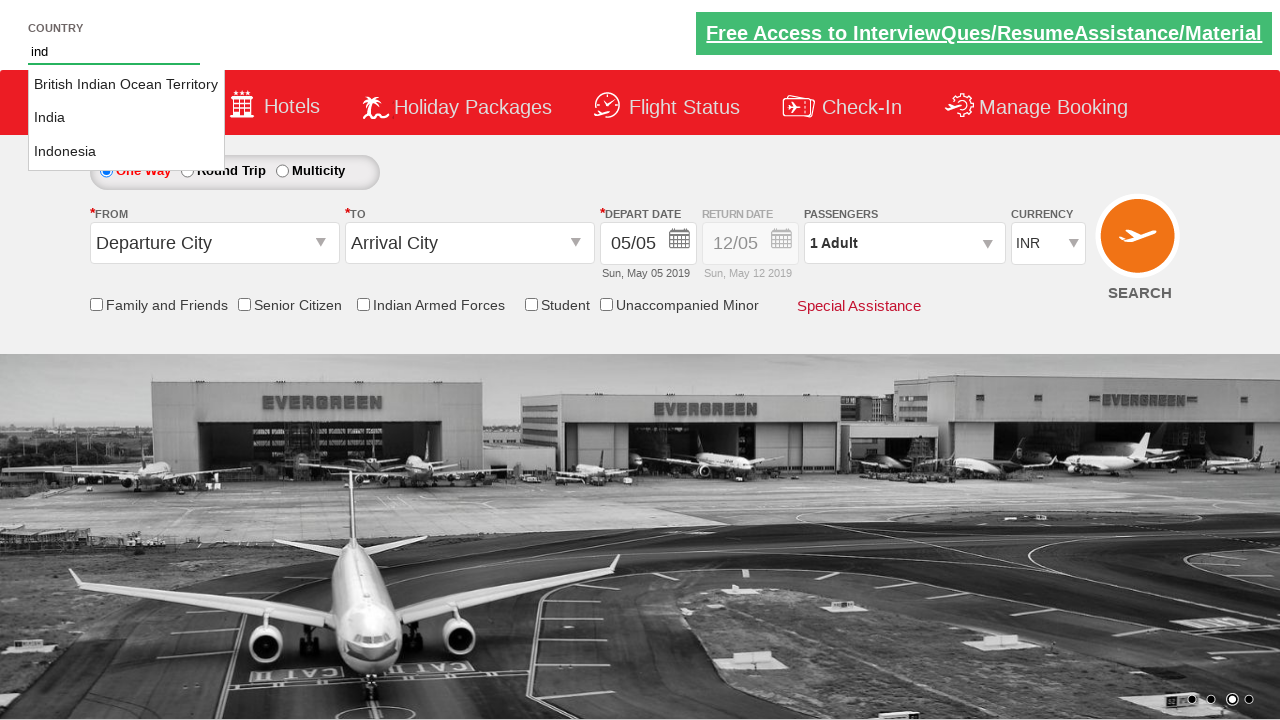

Selected 'India' from dropdown options at (126, 118) on li[class='ui-menu-item'] a >> nth=1
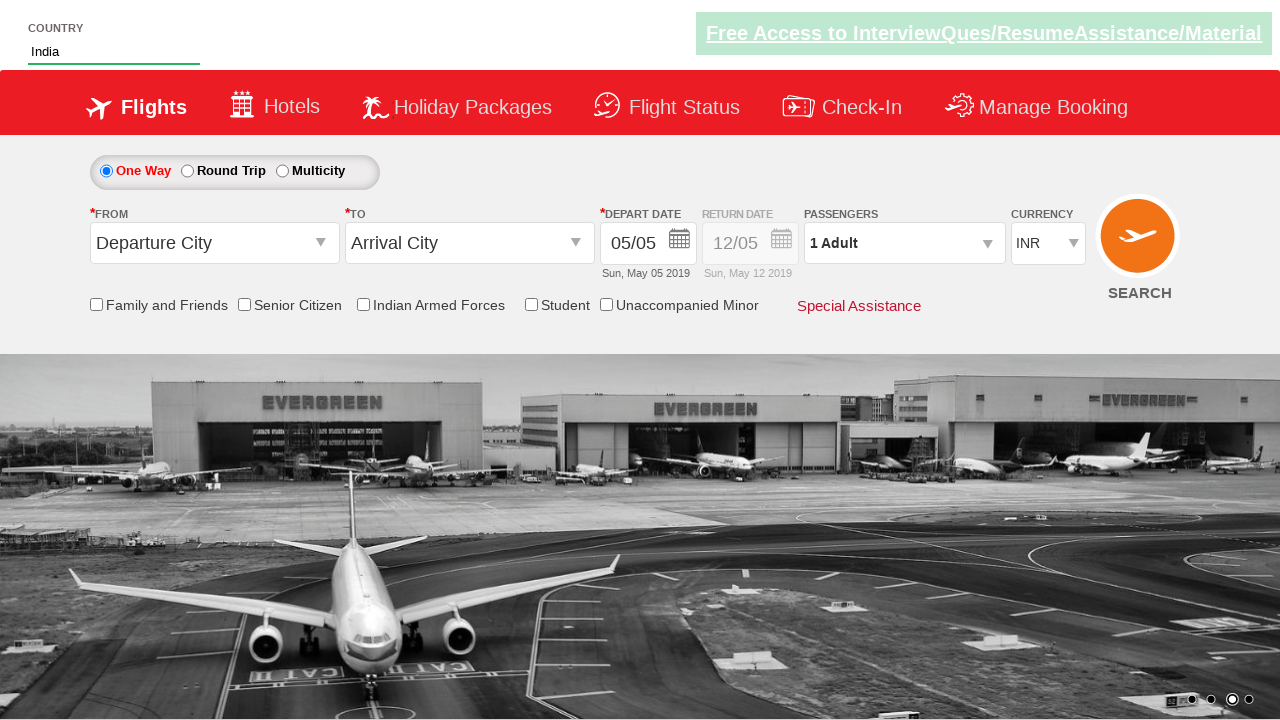

Selected 'Round Trip' radio button at (187, 171) on input[value='RoundTrip']
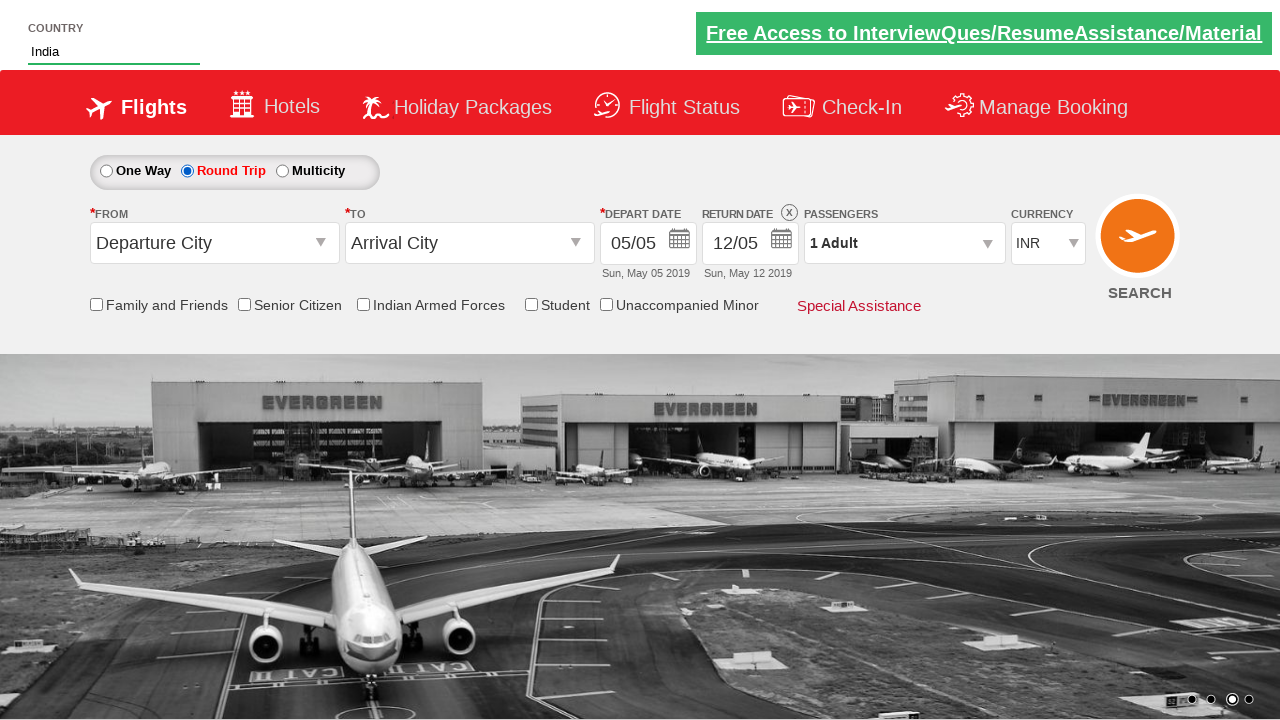

Clicked on origin city dropdown at (214, 243) on input[name='ctl00_mainContent_ddl_originStation1_CTXT']
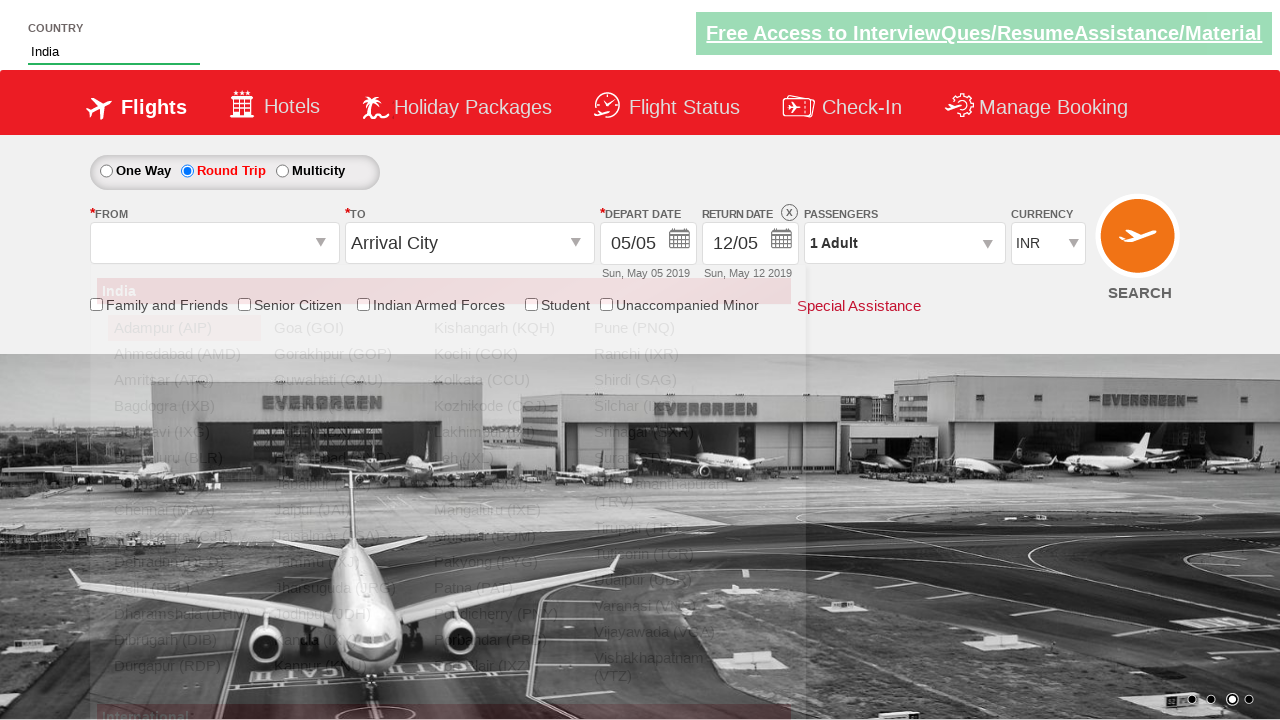

Selected 'Kolkata (CCU)' as origin city at (504, 380) on a:text('Kolkata (CCU)')
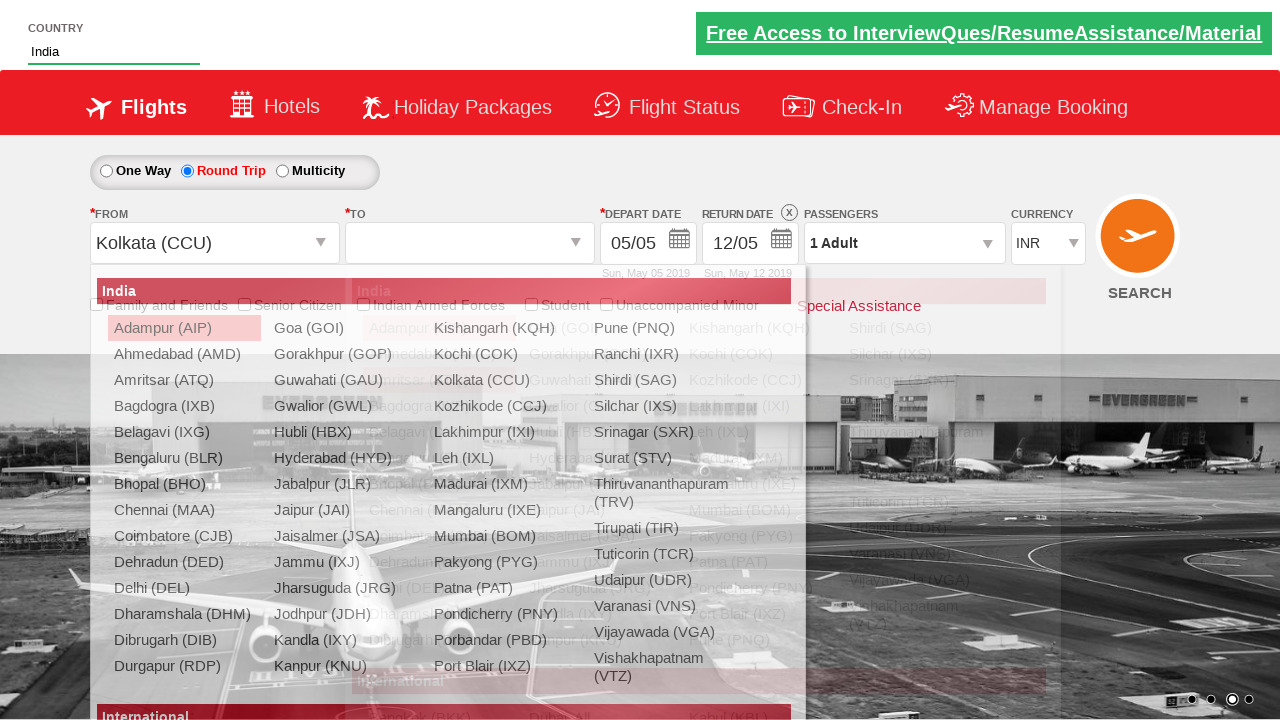

Waited 2 seconds for destination dropdown to load
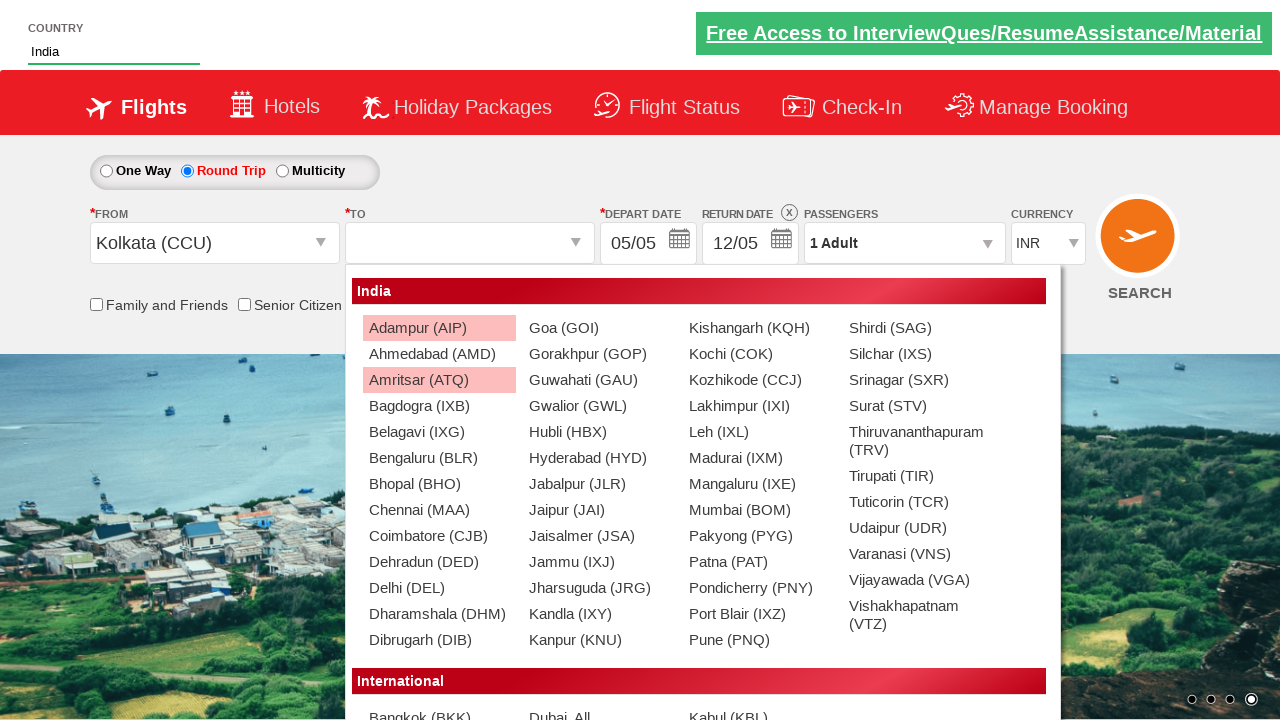

Selected 'Bangalore (BLR)' as destination city at (439, 458) on div#glsctl00_mainContent_ddl_destinationStation1_CTNR a[value='BLR']
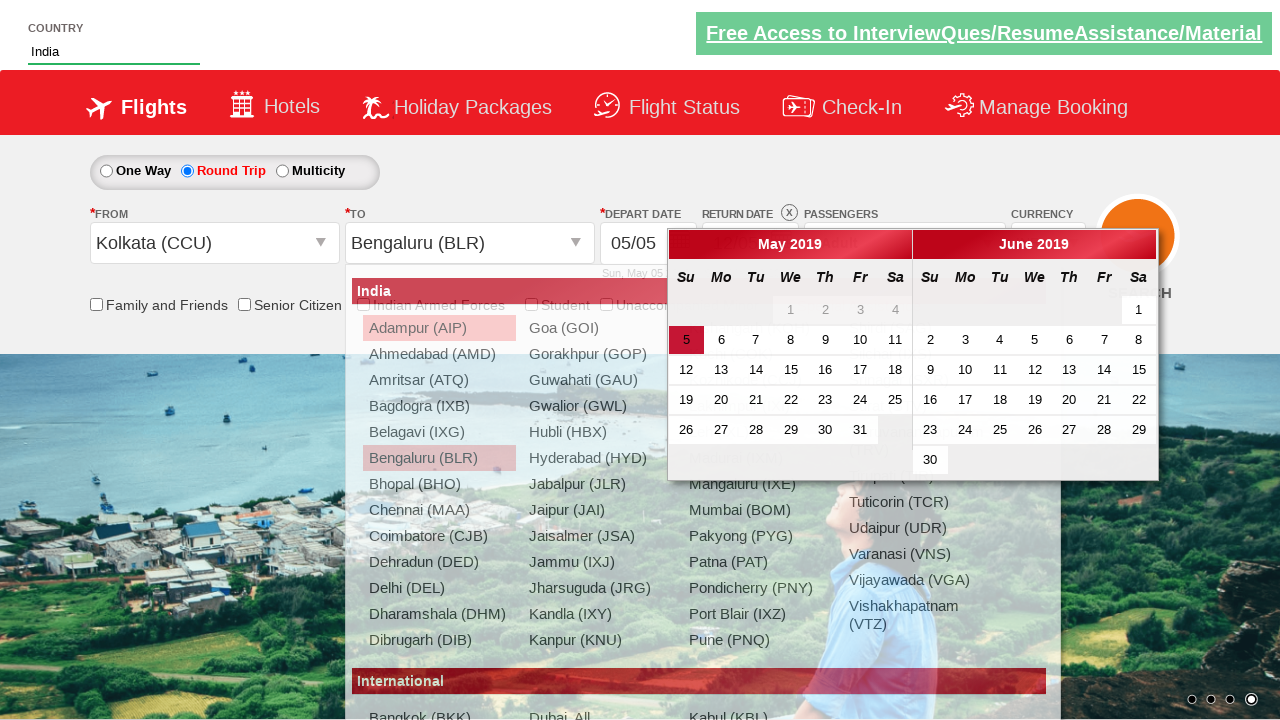

Checked 'Friends and Family' checkbox at (96, 304) on input[name*='friendsandfamily']
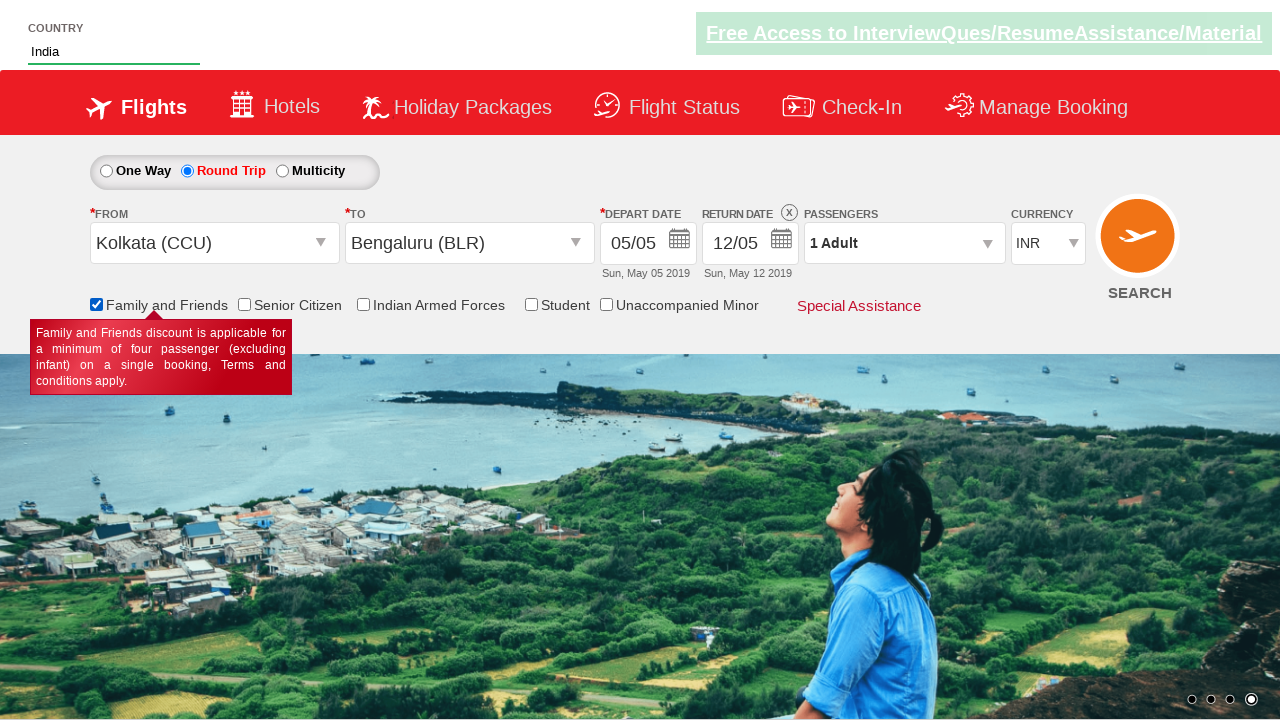

Clicked on passenger info section to expand at (904, 243) on #divpaxinfo
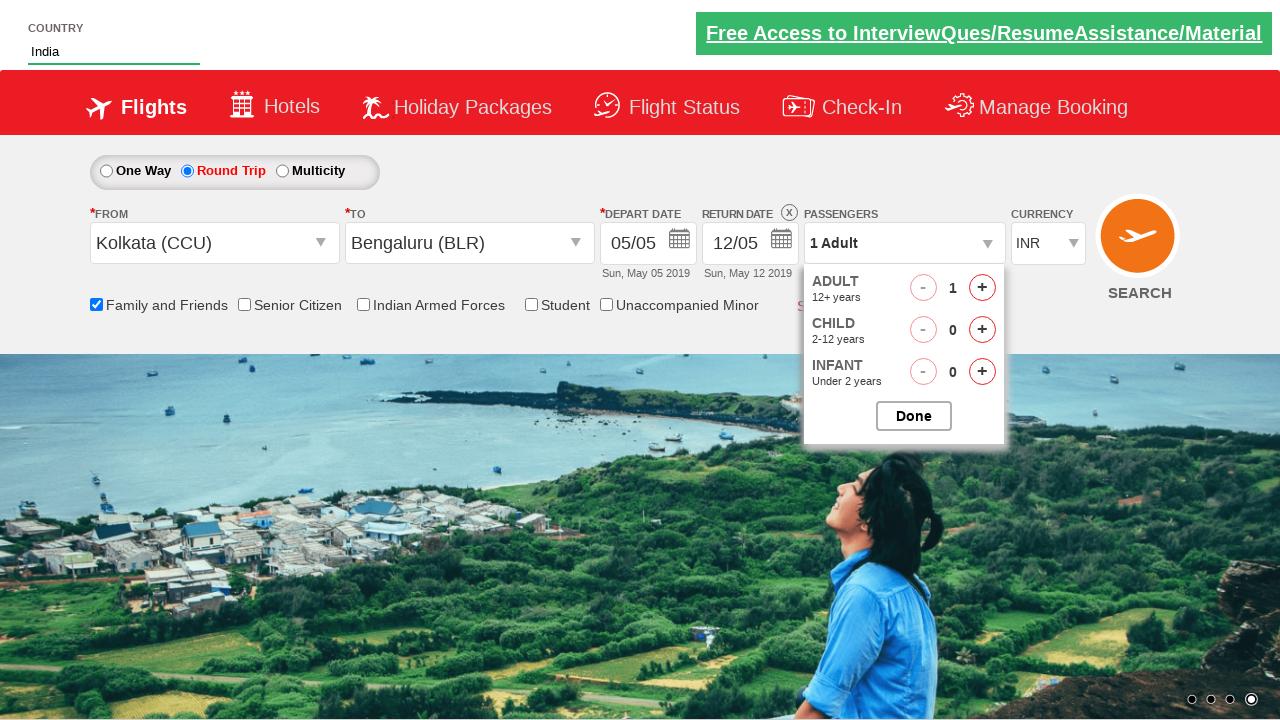

Waited 2 seconds for passenger info to expand
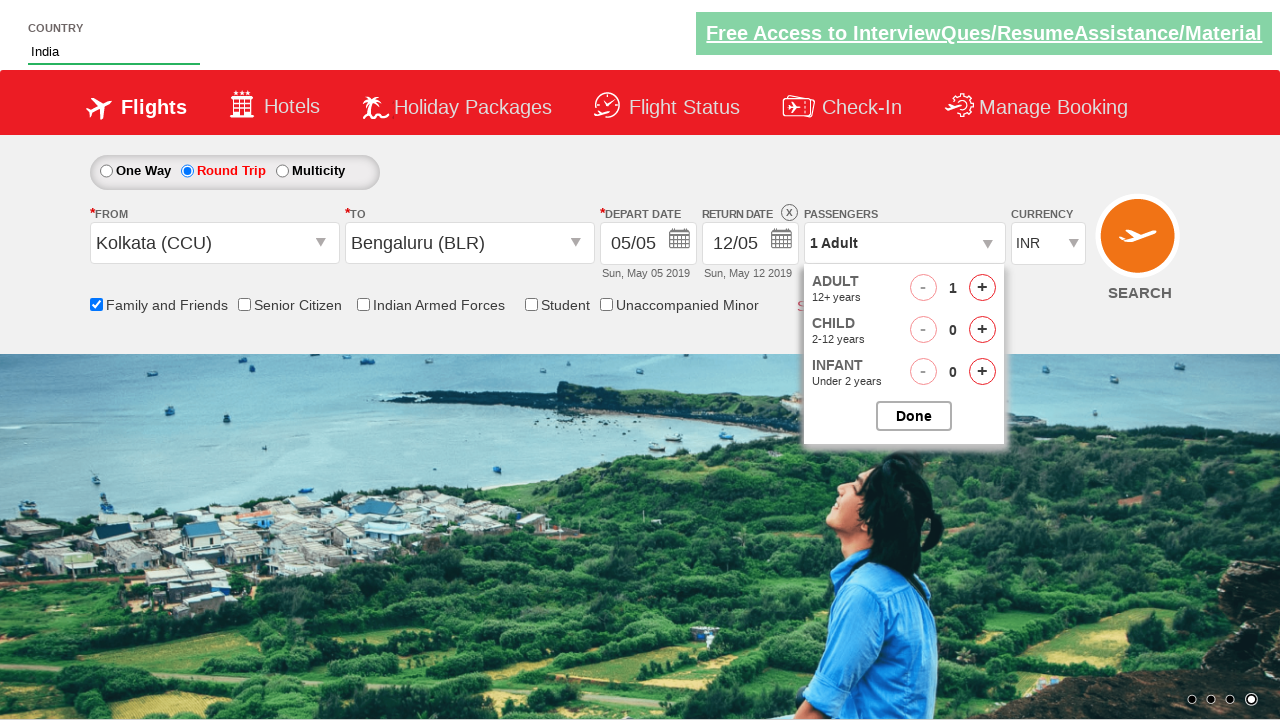

Incremented adult passenger count by 1 at (982, 288) on #hrefIncAdt
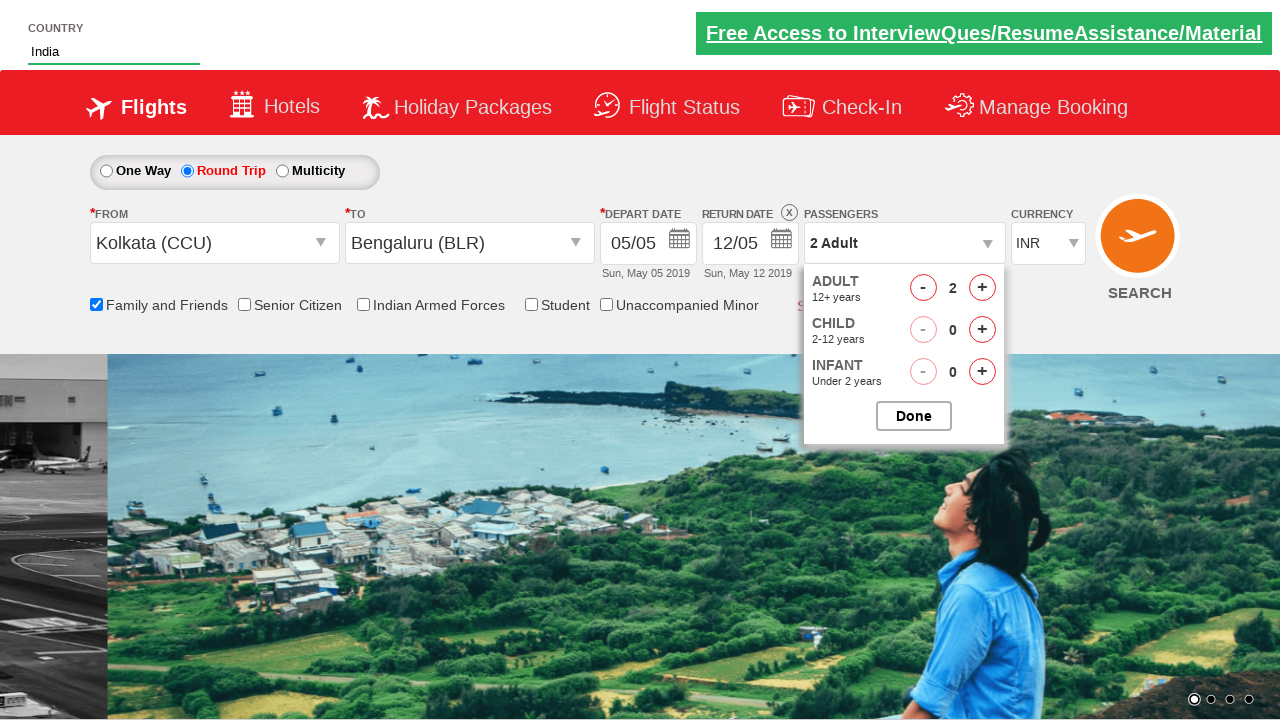

Selected currency from dropdown at index 3 on #ctl00_mainContent_DropDownListCurrency
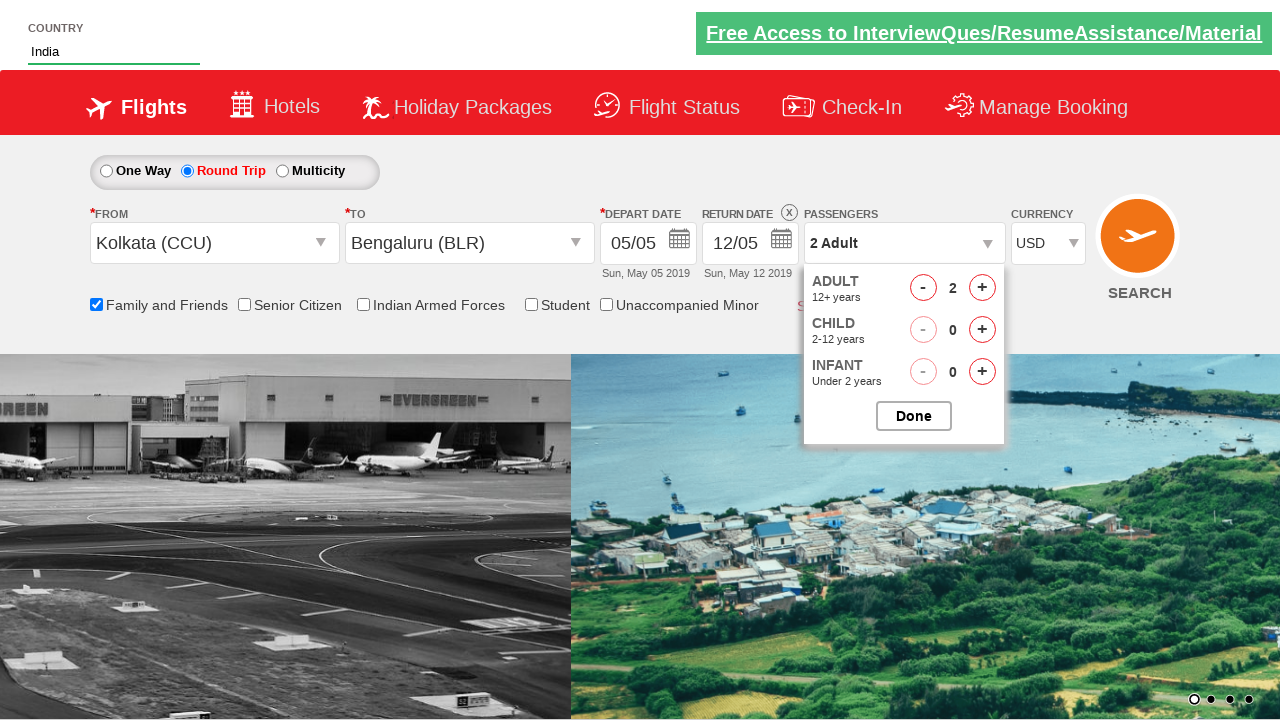

Clicked 'Find Flights' button to submit search form at (1140, 245) on input[name='ctl00$mainContent$btn_FindFlights']
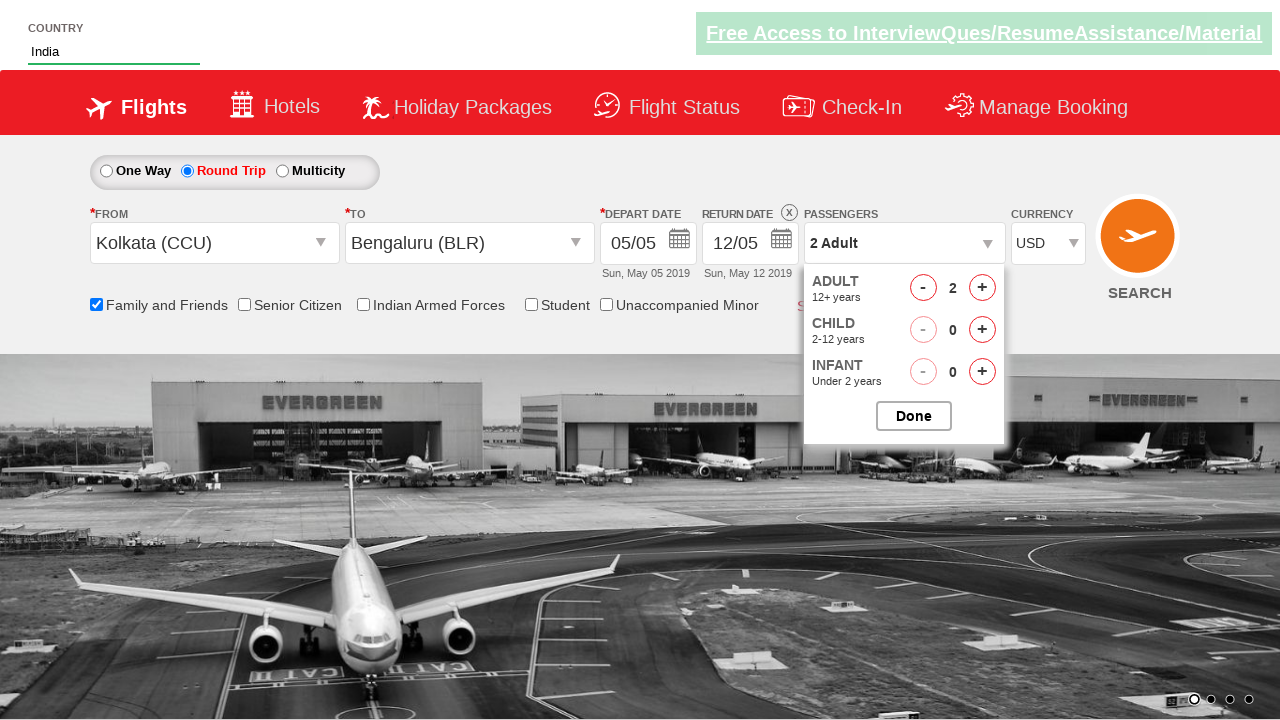

Waited 3 seconds for flight results to load
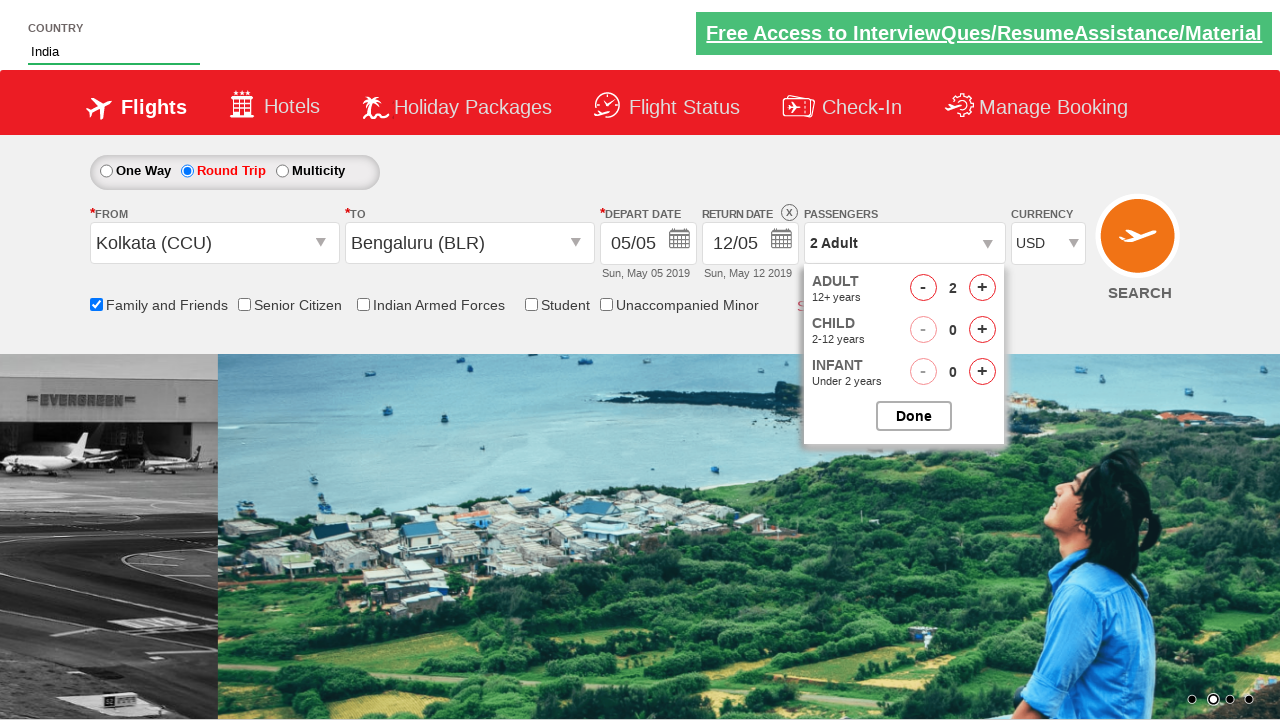

Set up dialog handler to accept alerts
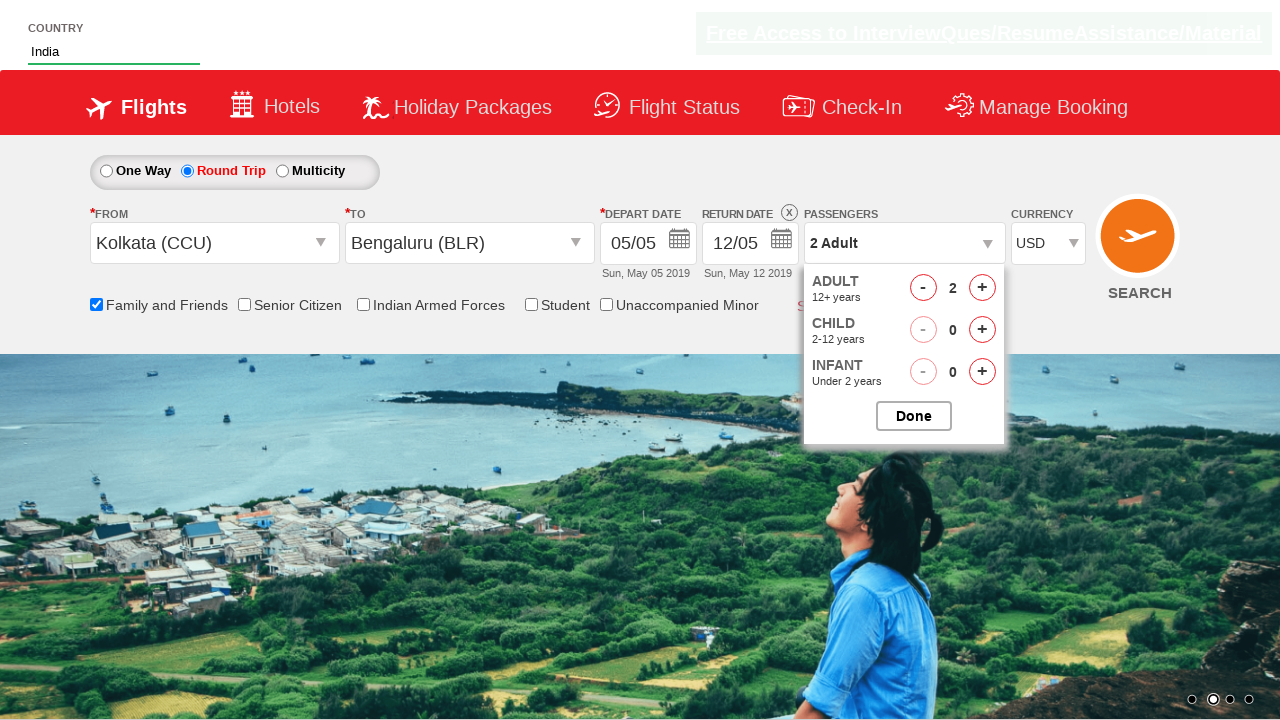

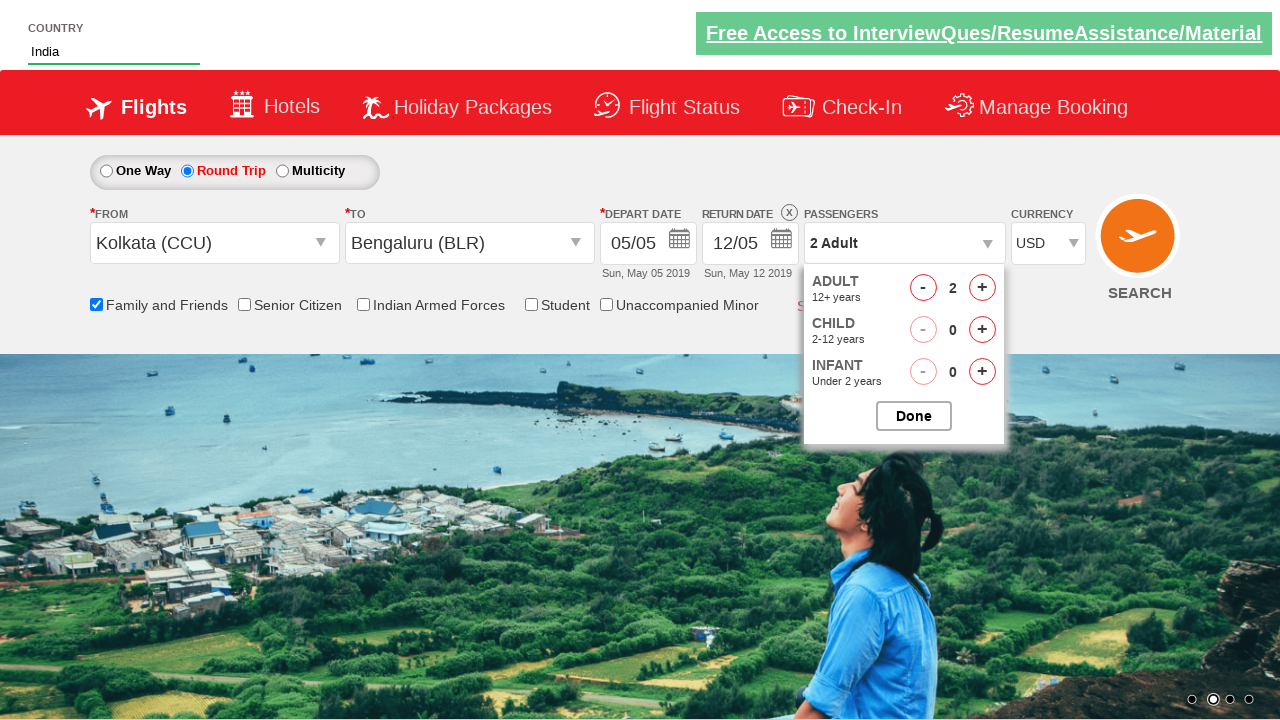